Navigates to ICICI Bank's internet banking information page to verify the page loads successfully.

Starting URL: https://www.icicibank.com/personal-banking/insta-banking/internet-banking

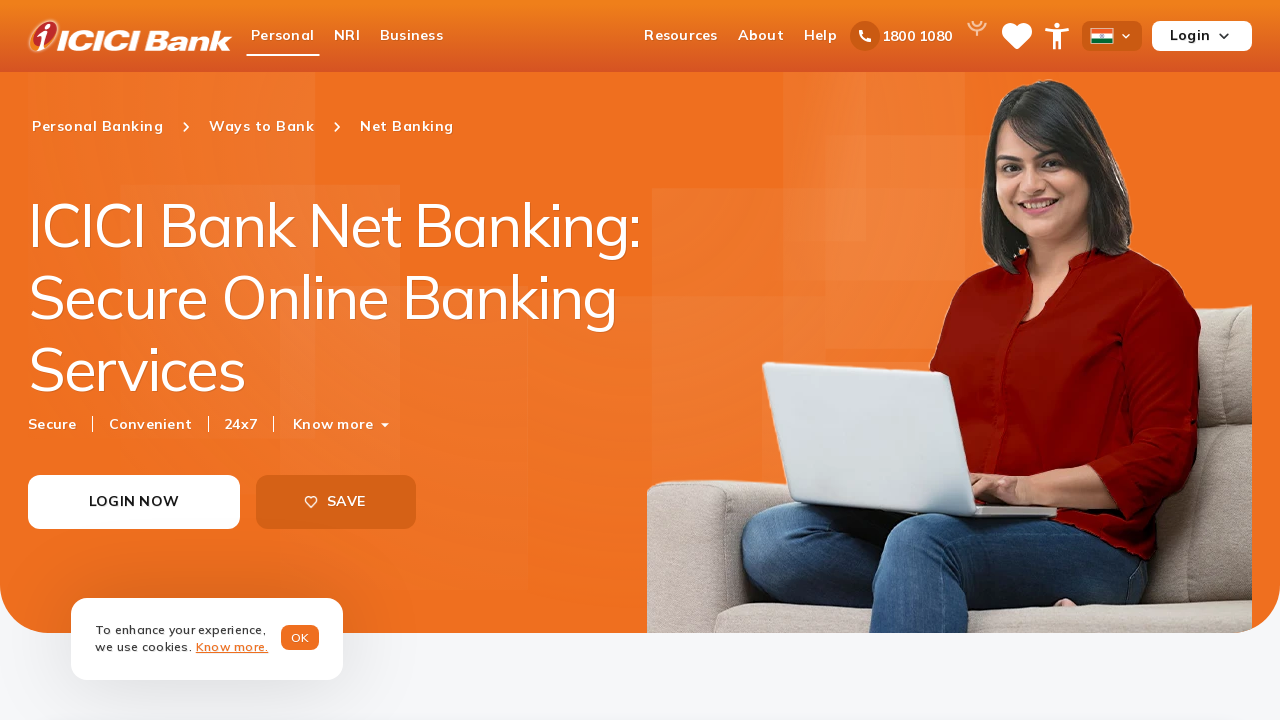

Waited for page DOM to fully load
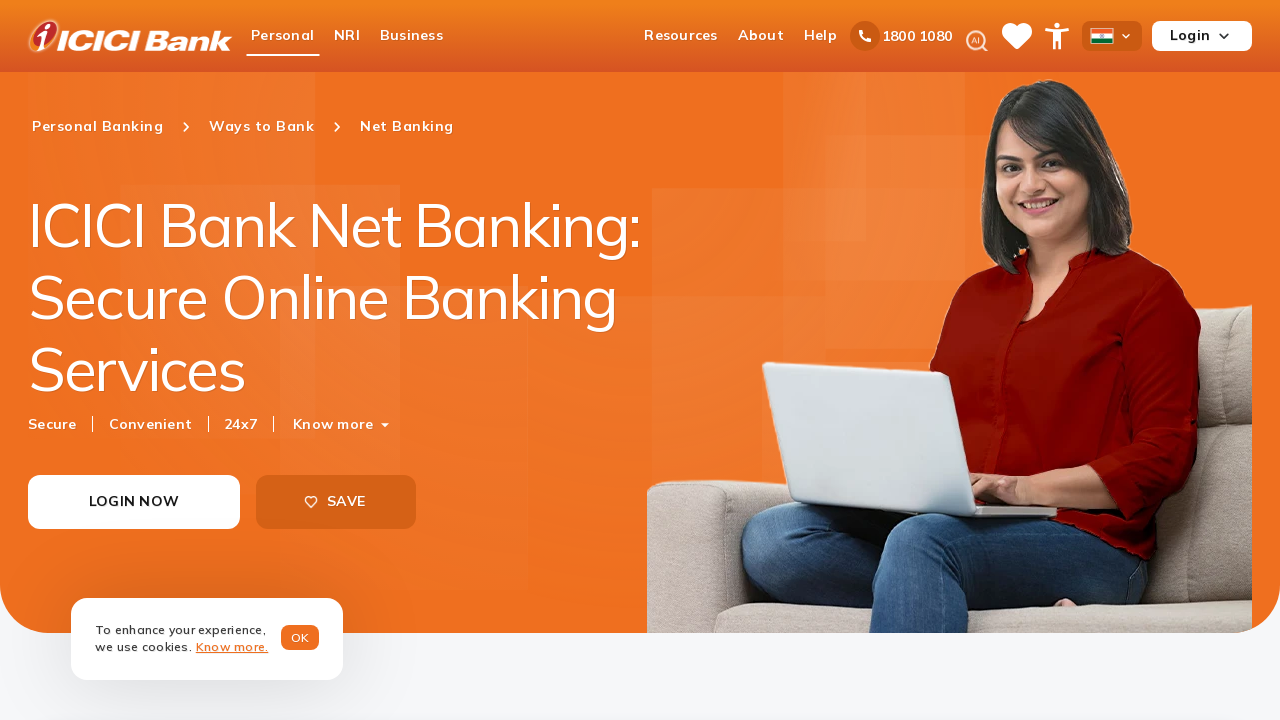

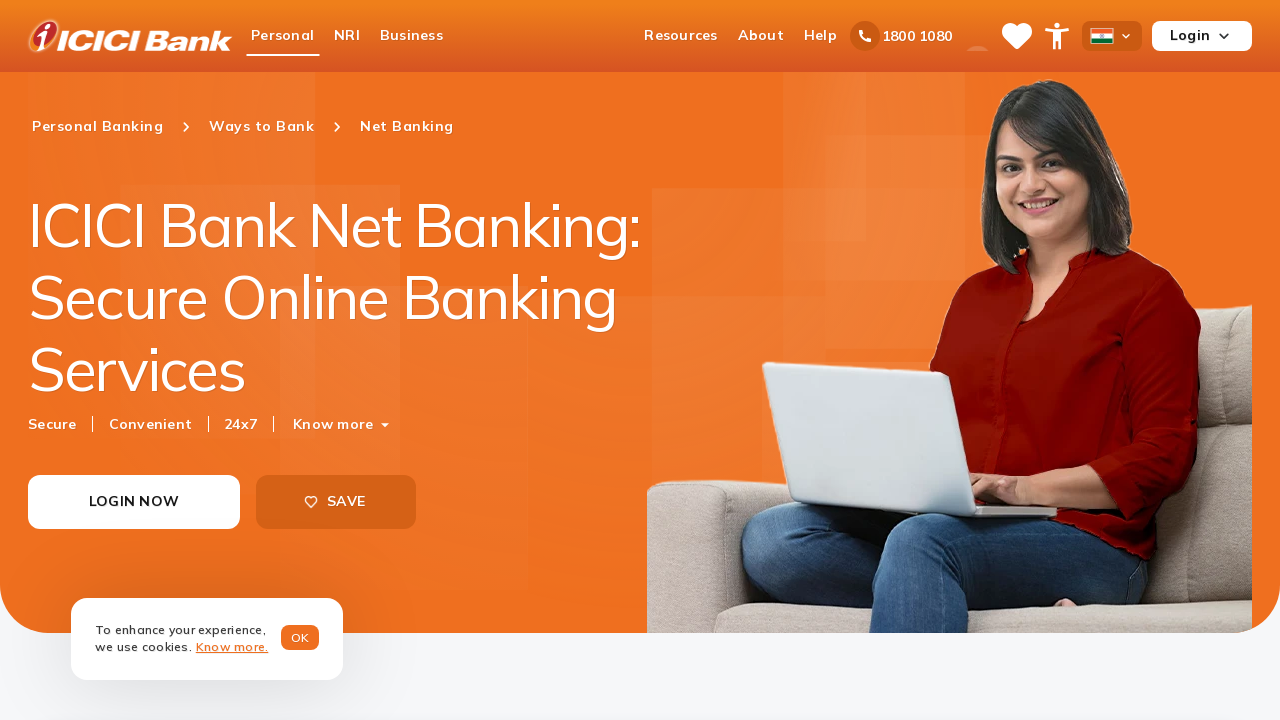